Tests the Python.org search functionality by entering "pycon" in the search box and submitting the search query

Starting URL: https://www.python.org

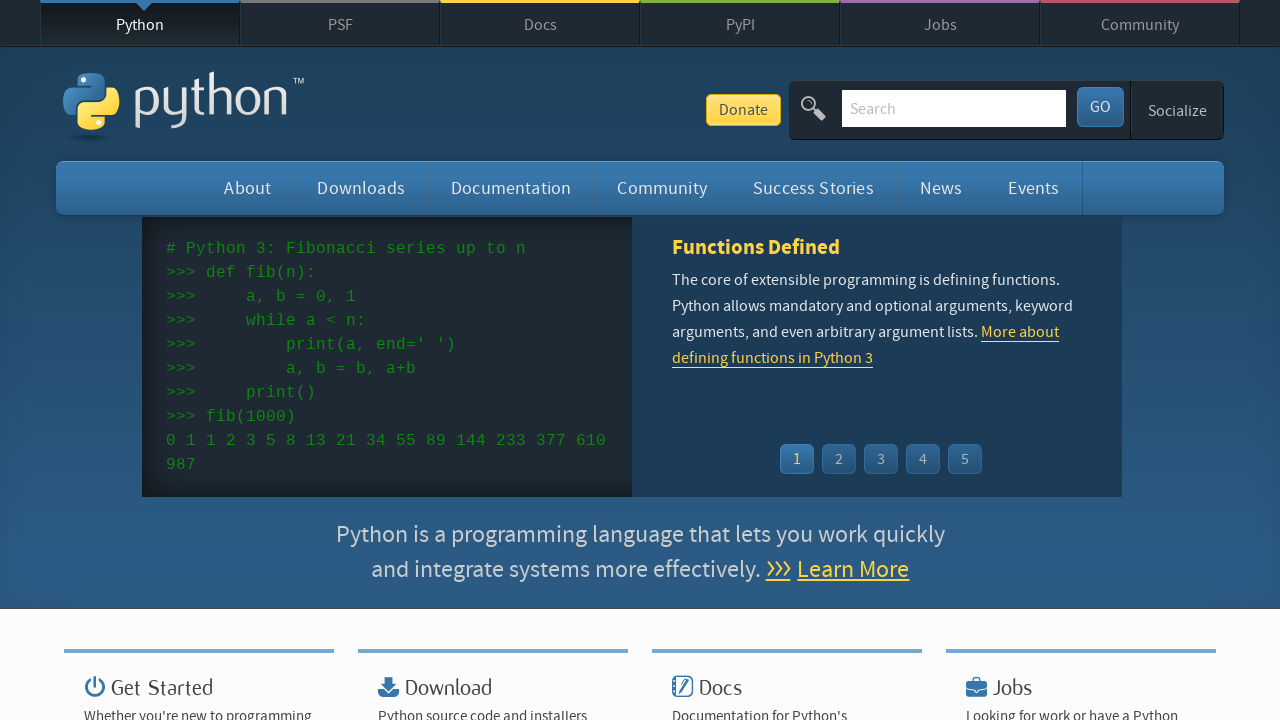

Verified page title contains 'Python'
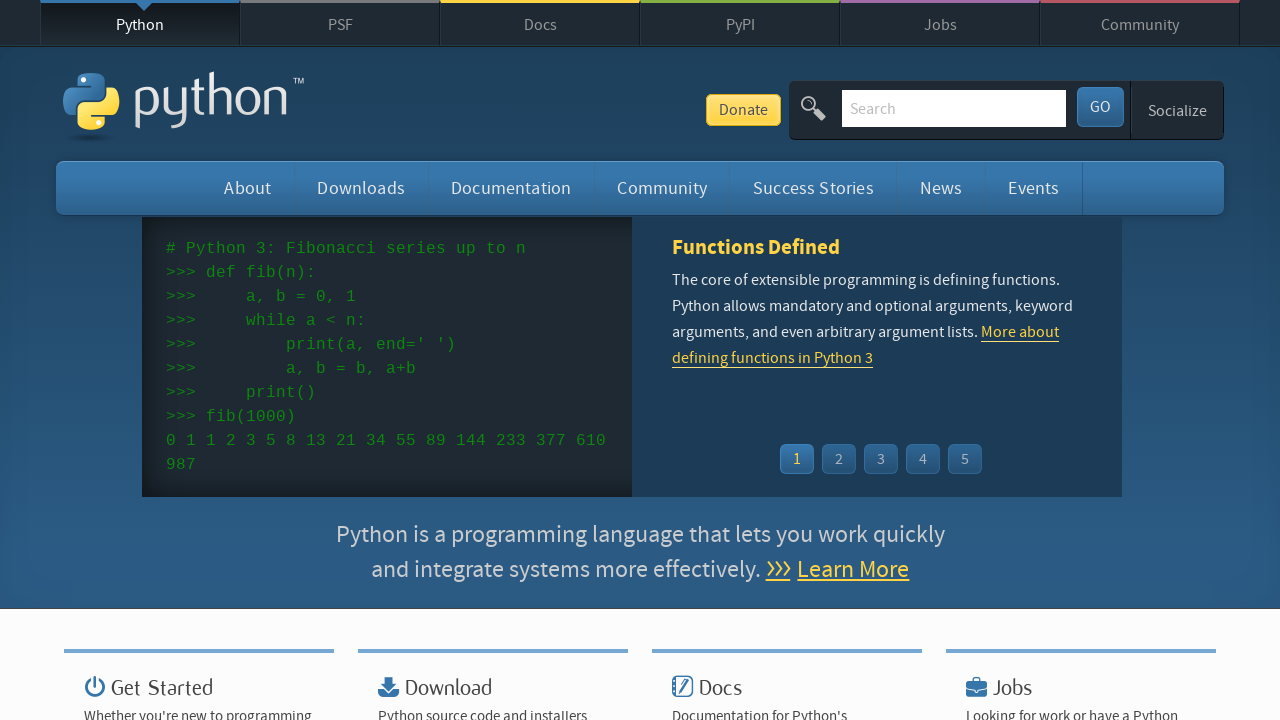

Filled search box with 'pycon' on input[name='q']
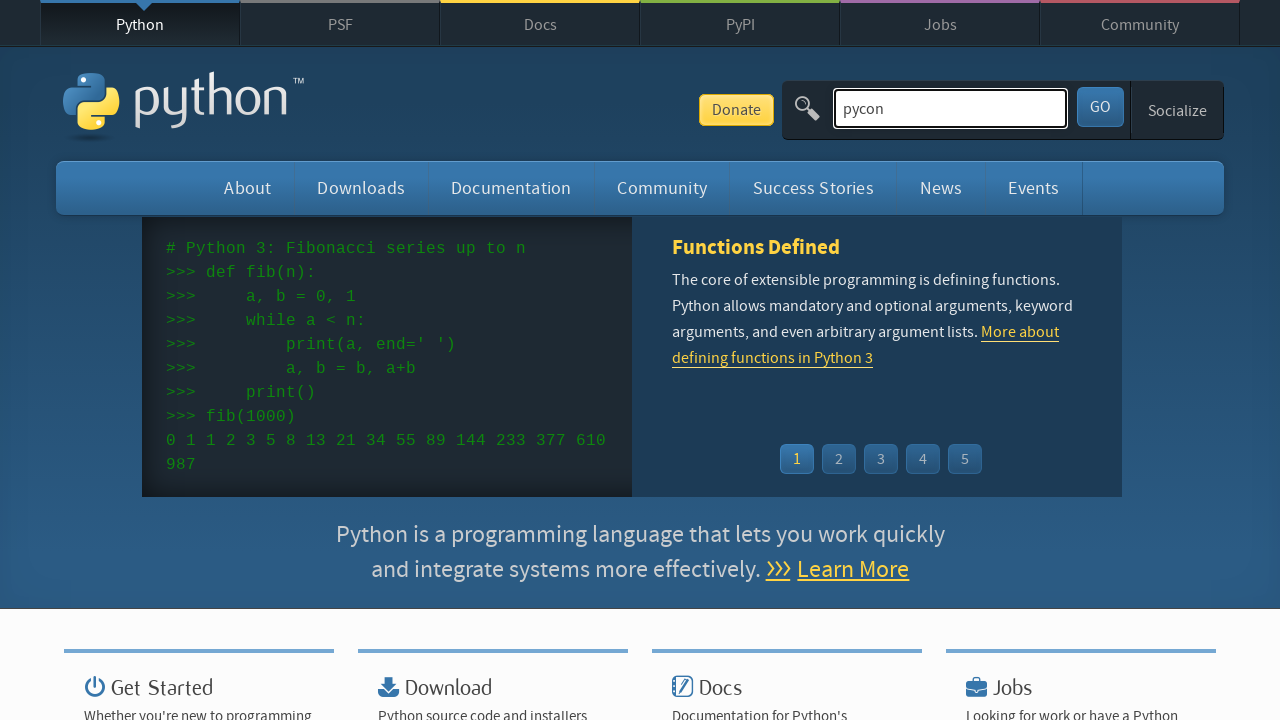

Pressed Enter to submit search query on input[name='q']
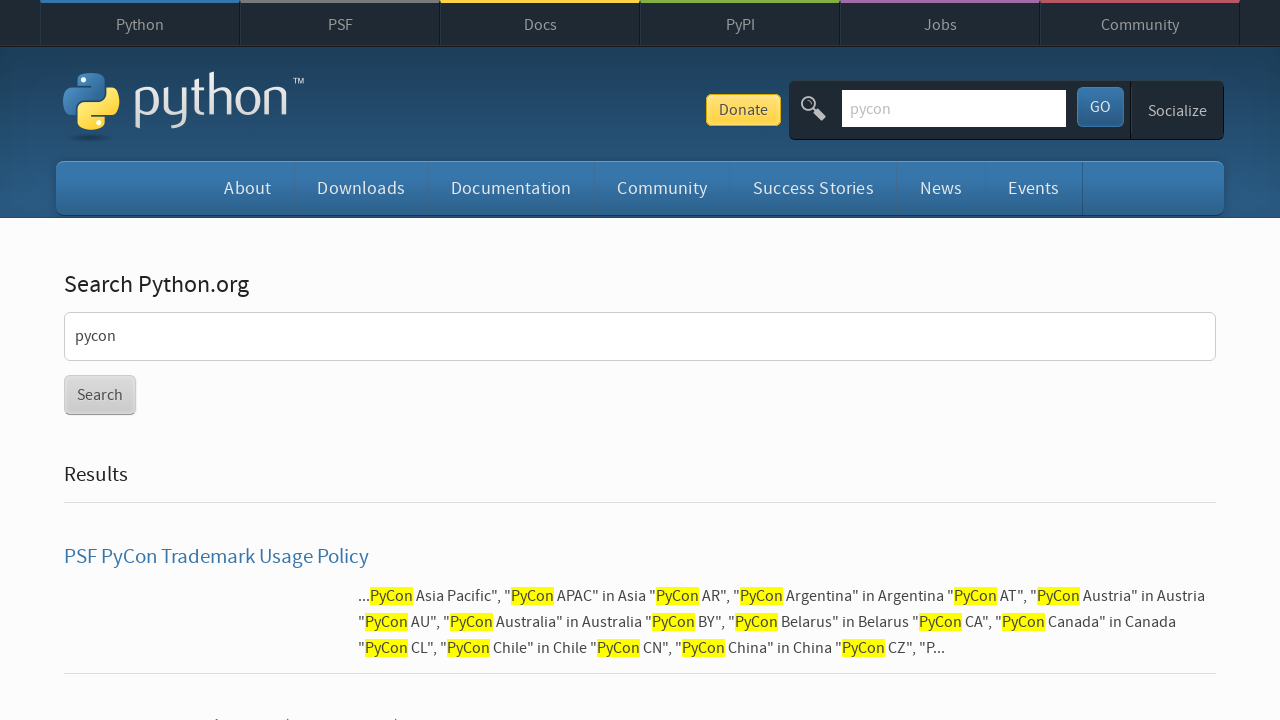

Waited for network idle after search submission
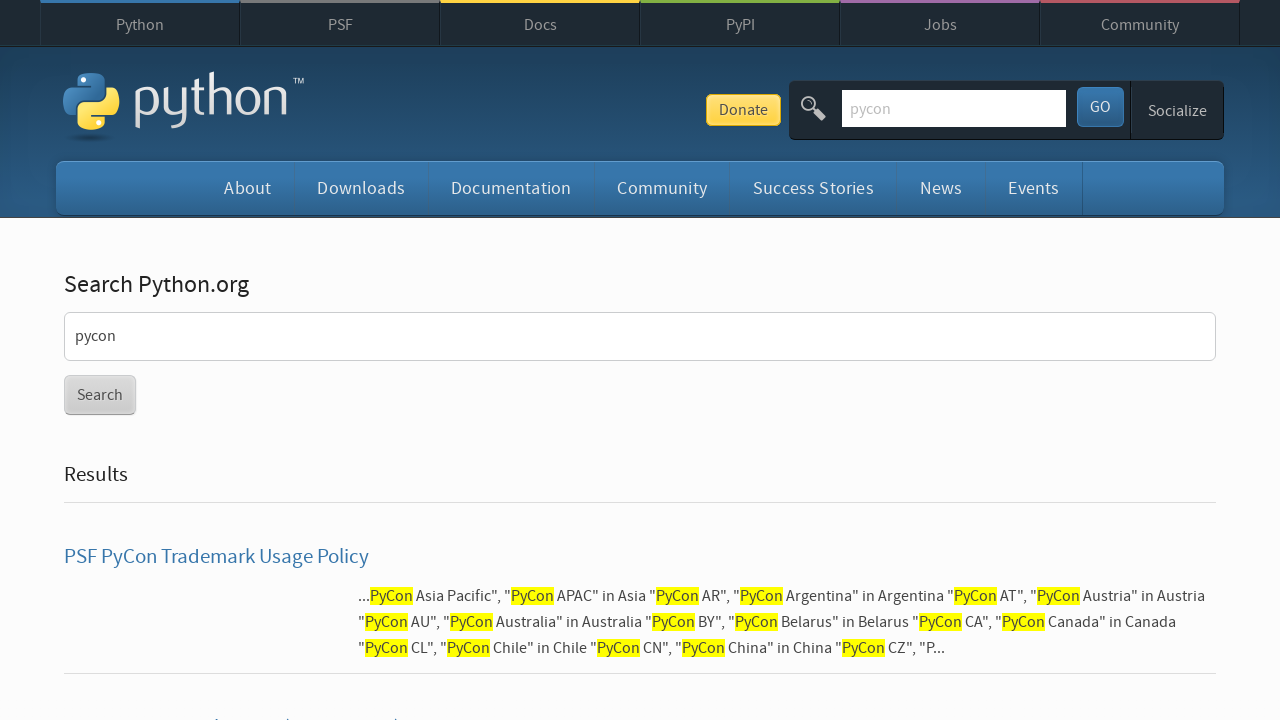

Verified search results were found (no 'No results found' message)
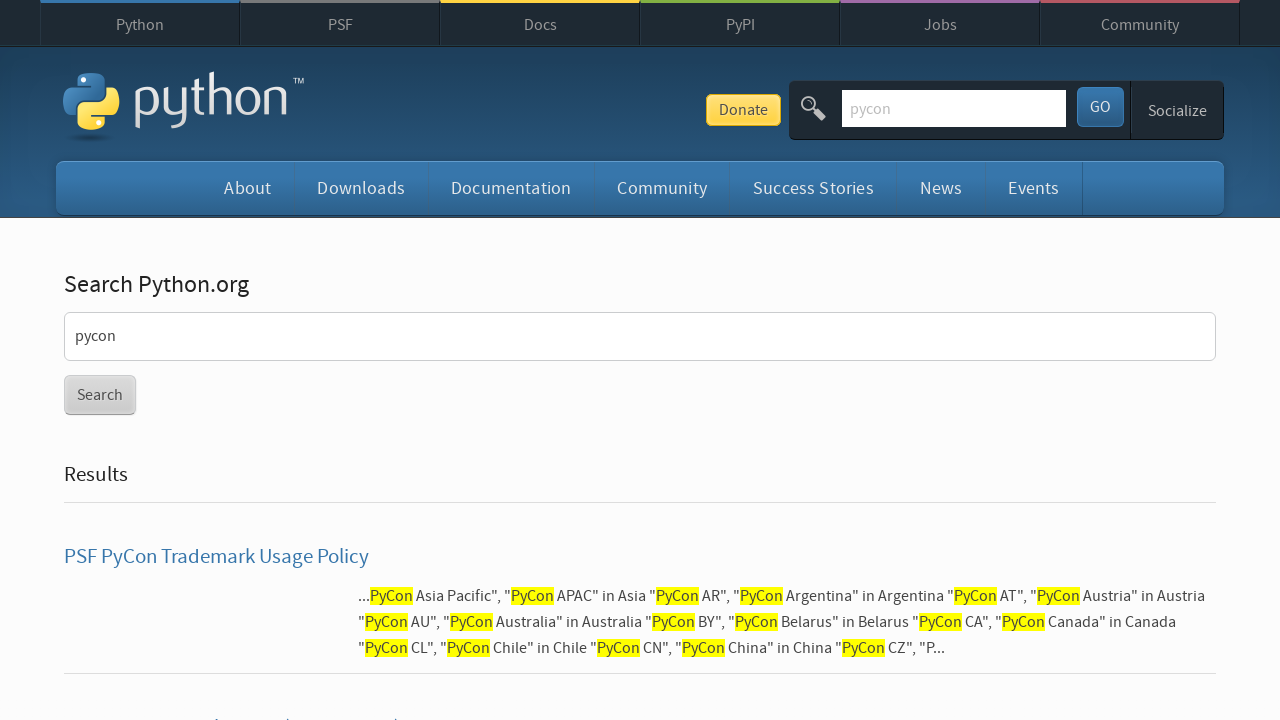

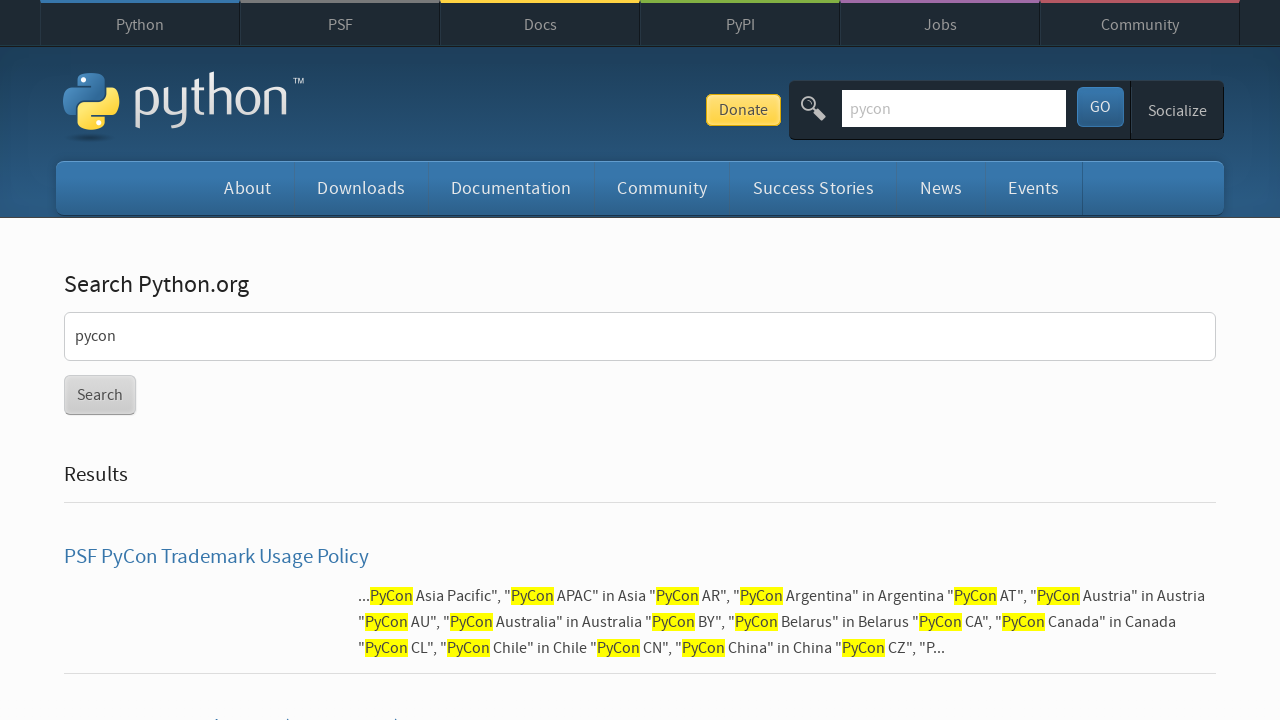